Tests JavaScript prompt alert handling by clicking a button to trigger a prompt dialog, entering text into the prompt, accepting it, and verifying the result message is displayed.

Starting URL: https://training-support.net/webelements/alerts

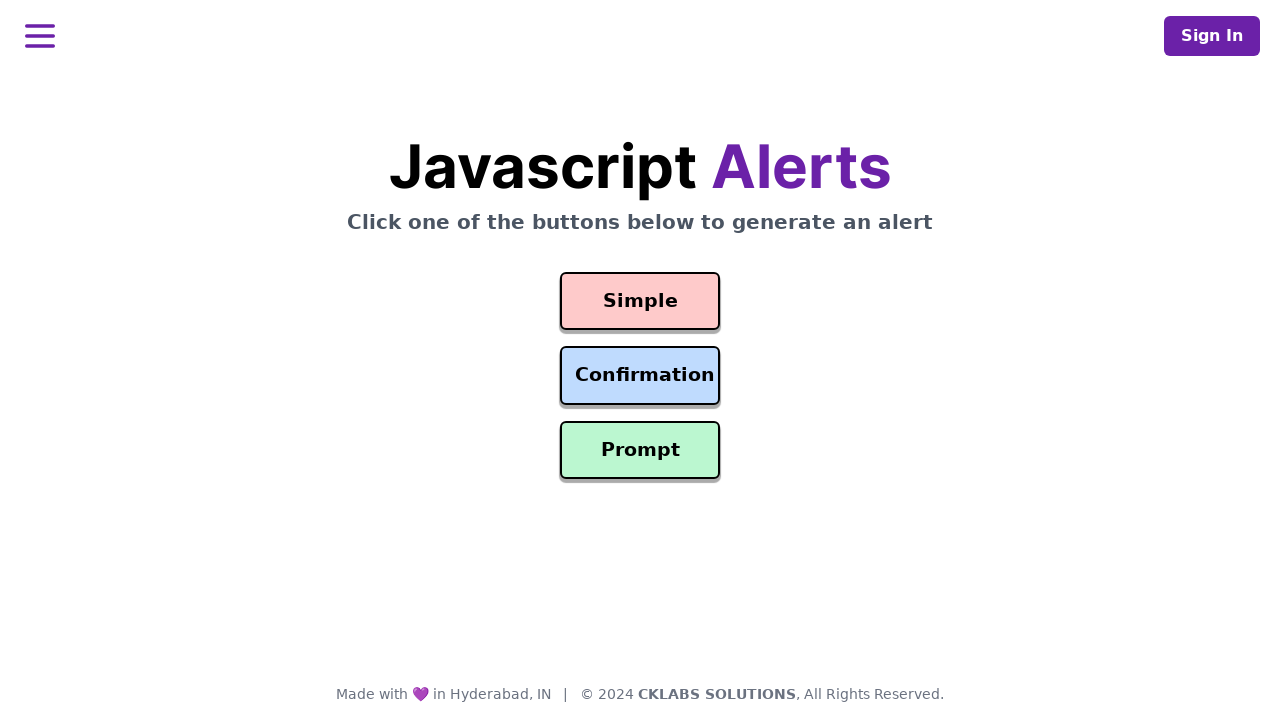

Set up dialog handler to accept prompt with text 'Awesome!'
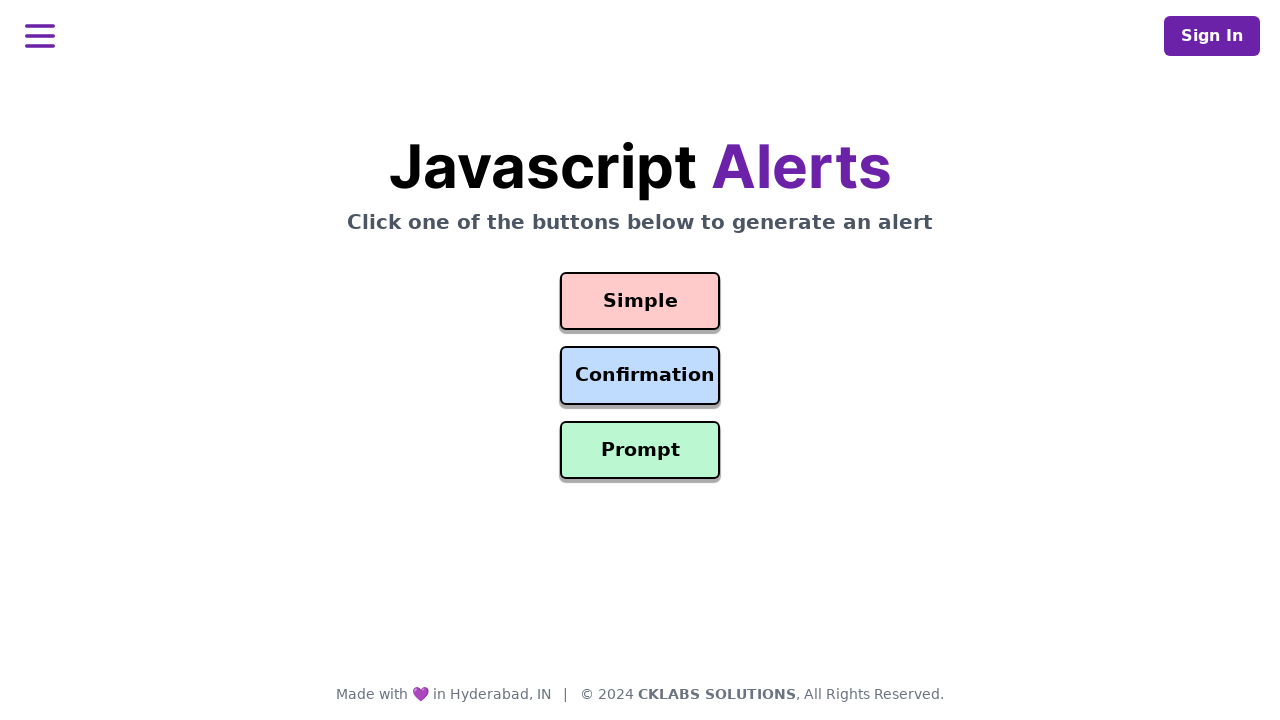

Clicked prompt button to trigger alert dialog at (640, 450) on #prompt
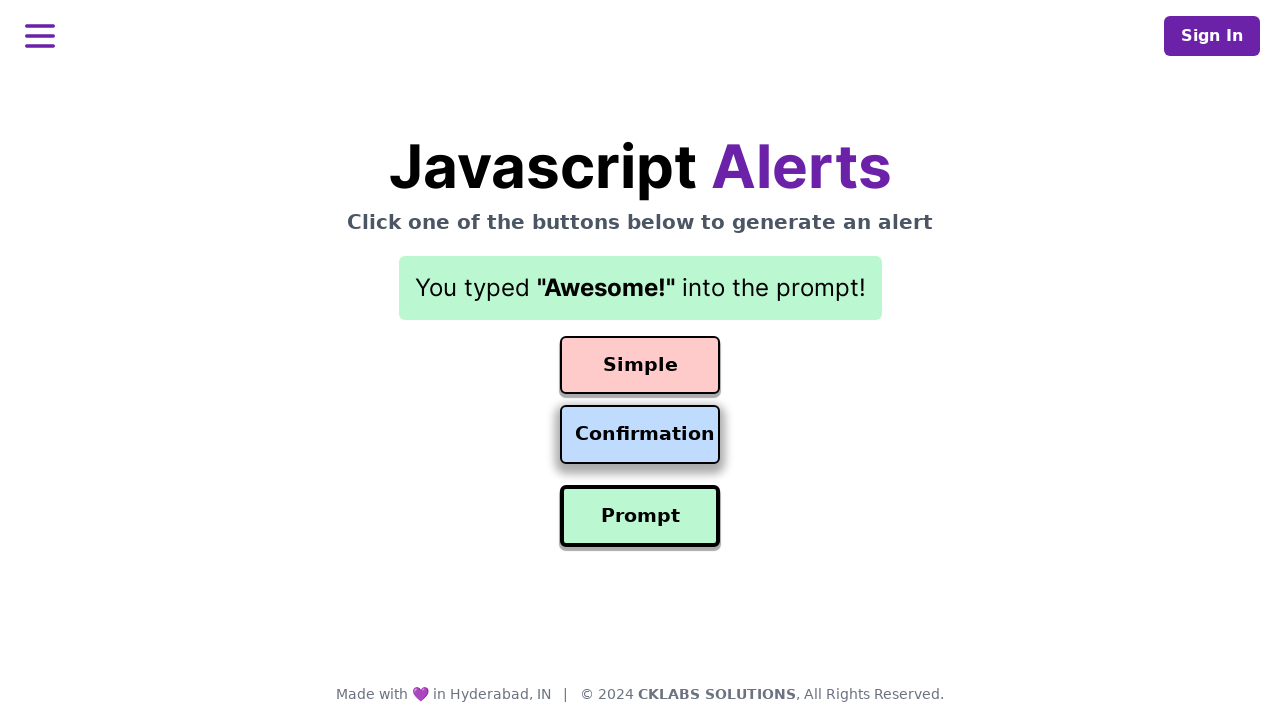

Result message element loaded and visible
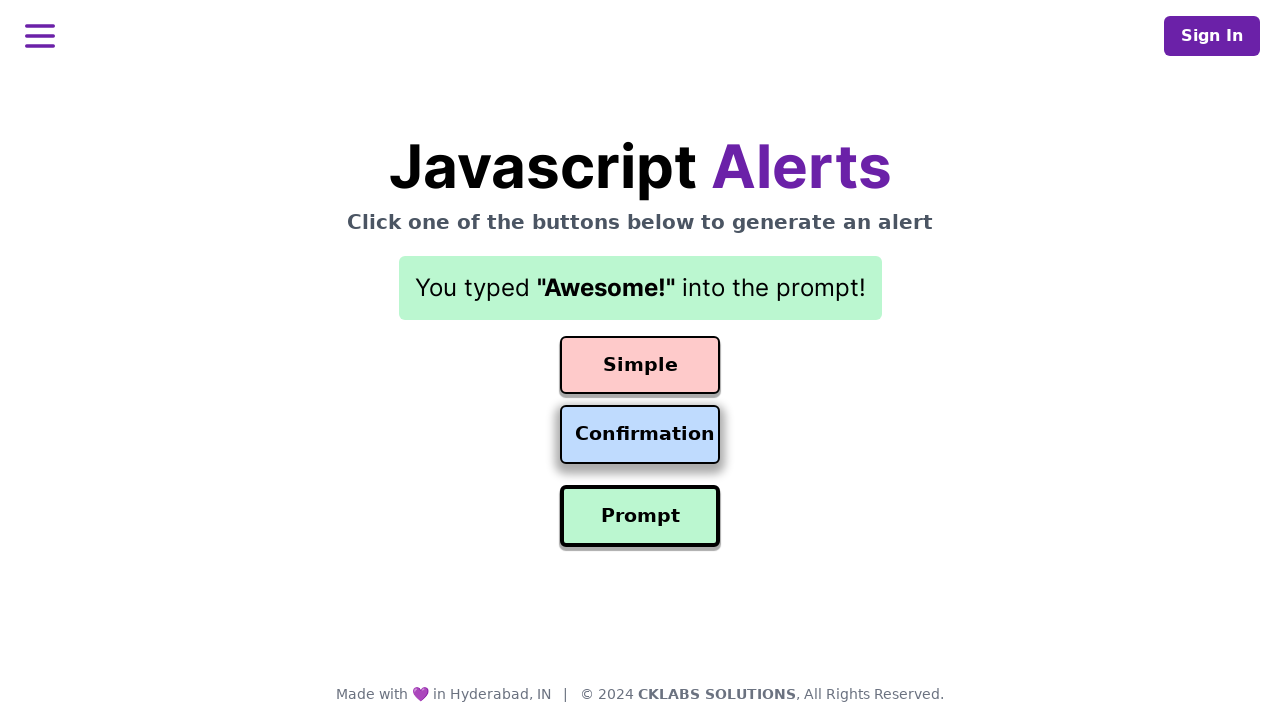

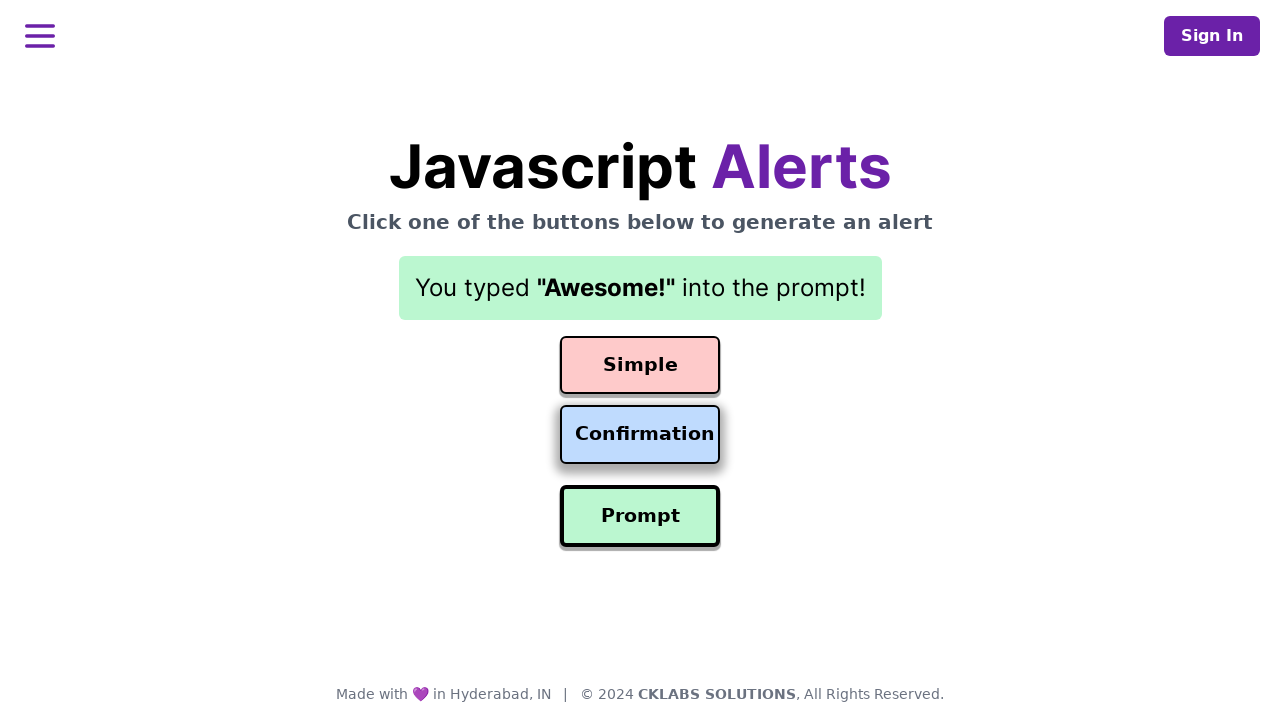